Tests a calculator's multiplication functionality by entering two numbers, selecting the multiplication operator, and calculating the result

Starting URL: https://safatelli.github.io/tp-test-logiciel/assets/calc.html

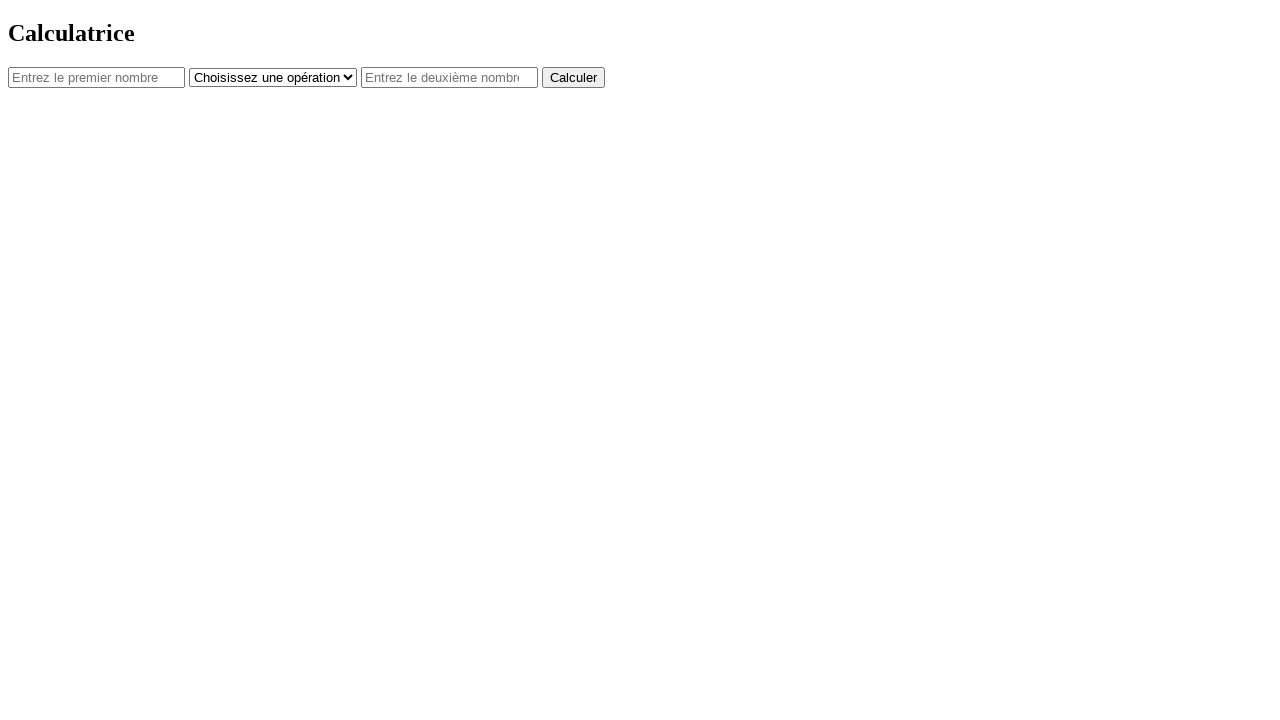

Clicked on first number field at (96, 77) on #num1
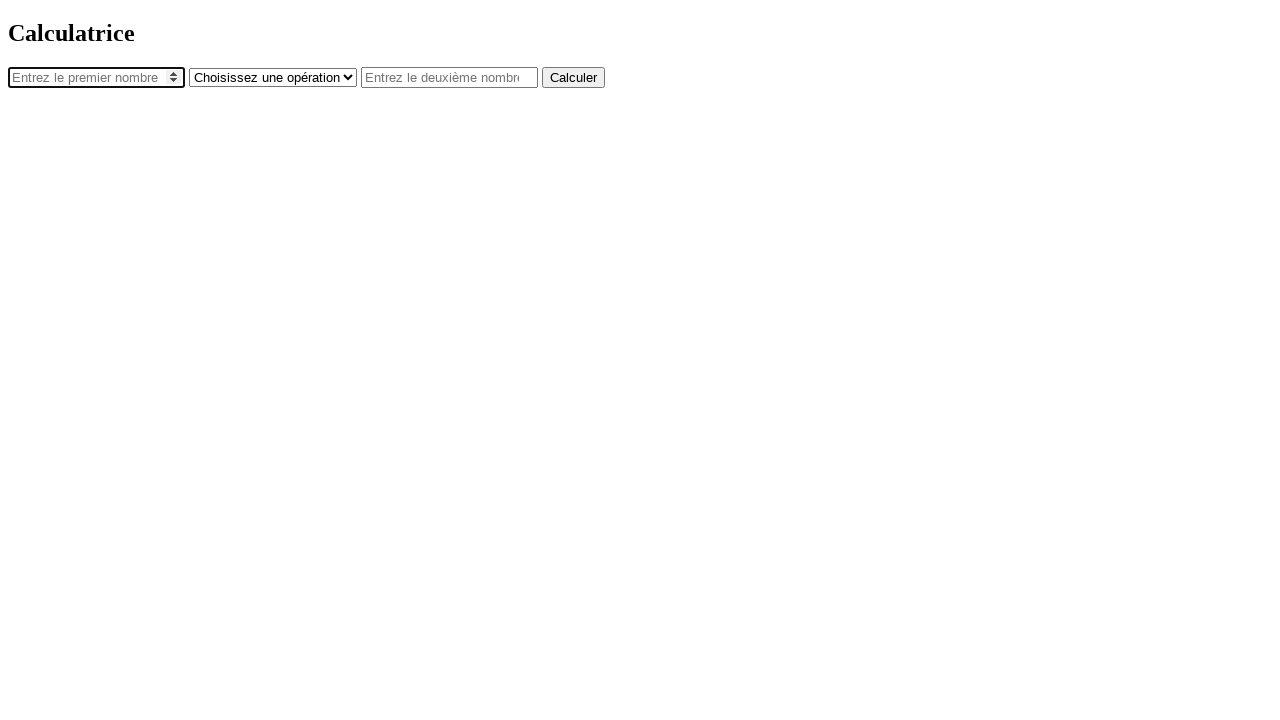

Entered '2' in first number field on #num1
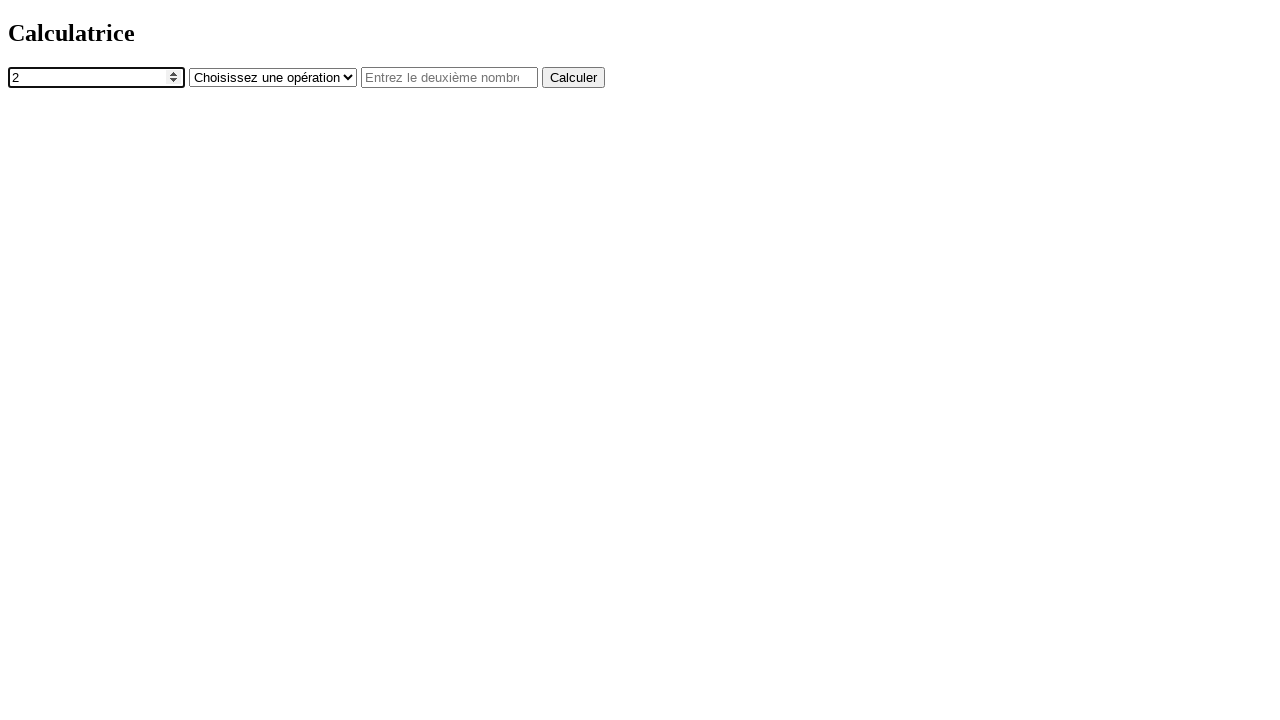

Clicked on operator dropdown at (273, 77) on #operator
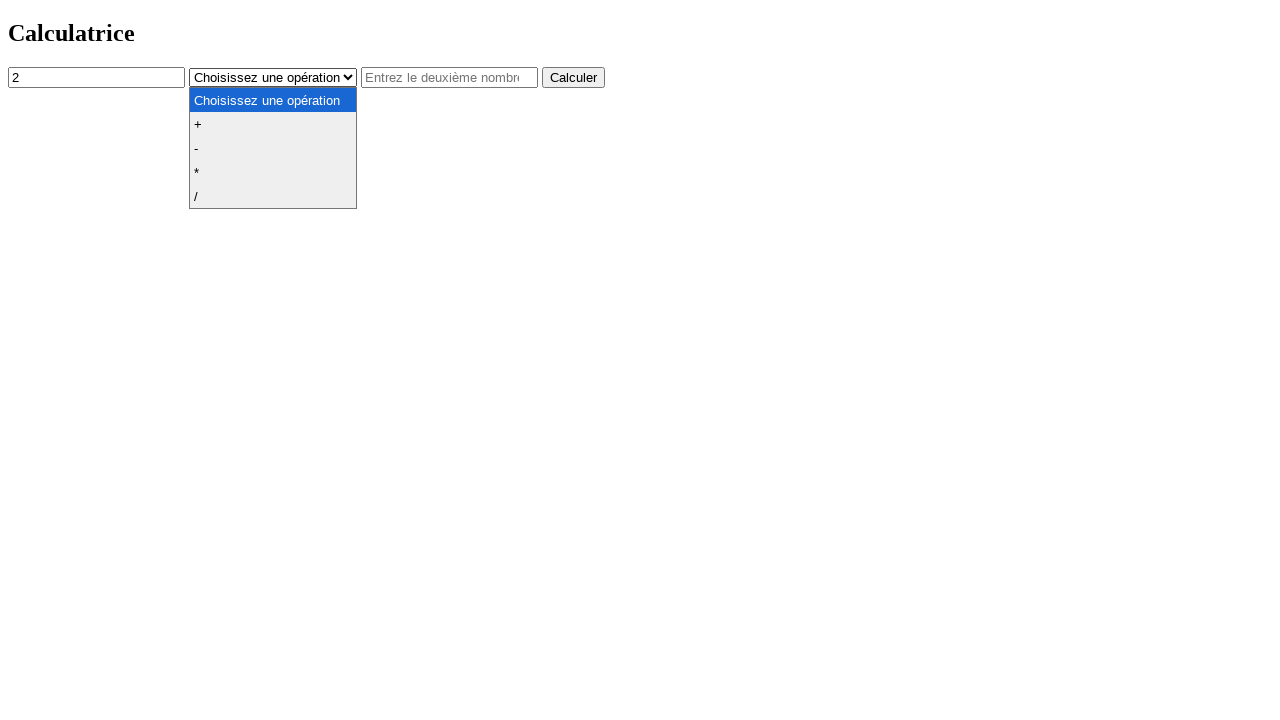

Selected multiplication operator (*) on #operator
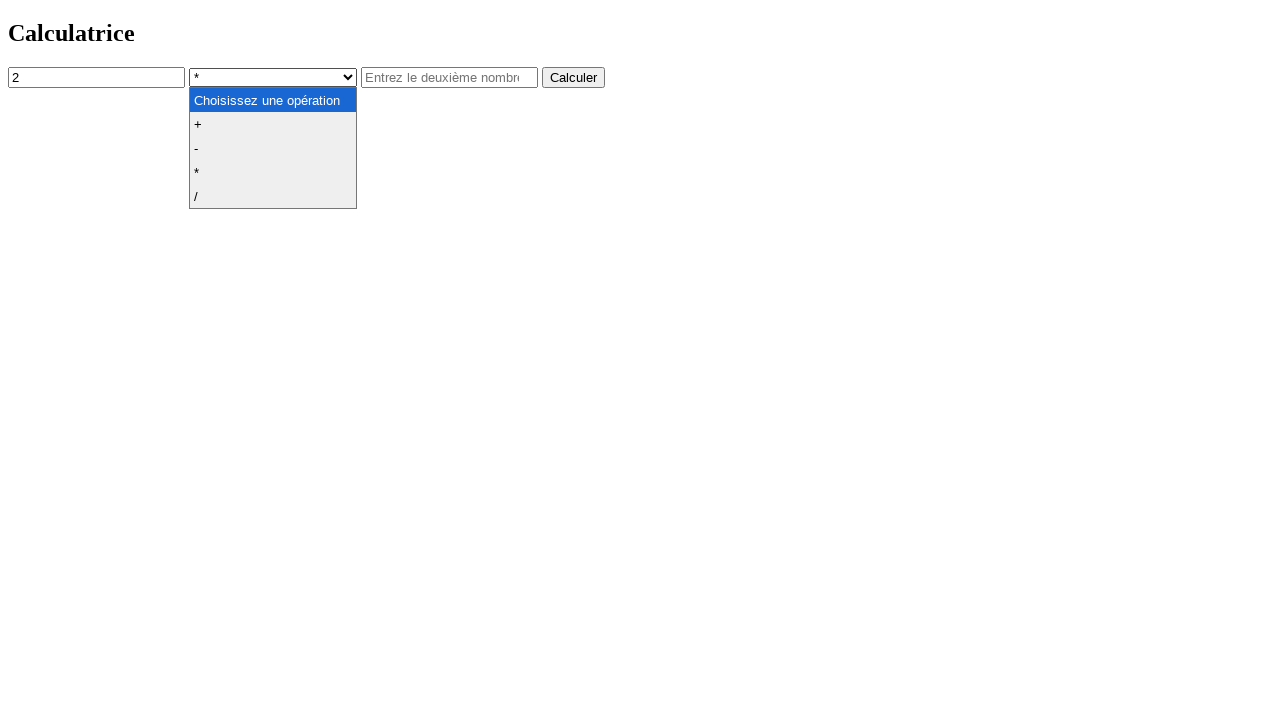

Clicked on second number field at (450, 77) on #num2
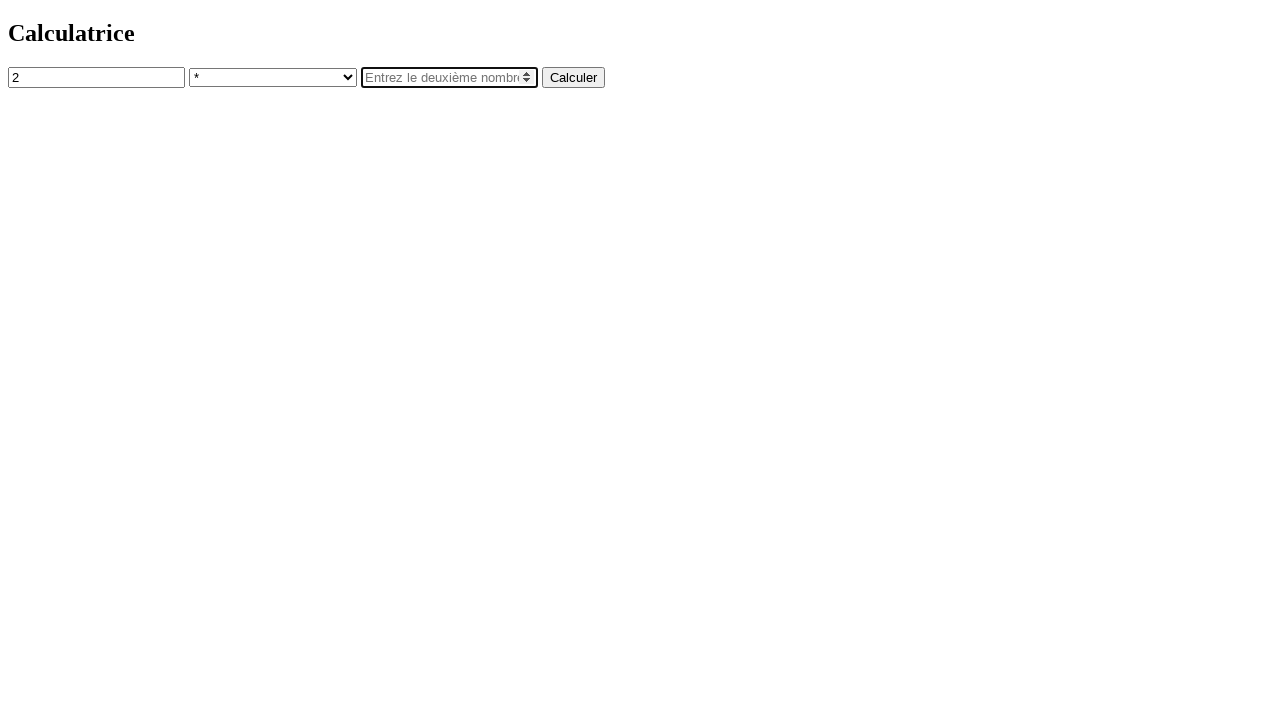

Entered '1' in second number field on #num2
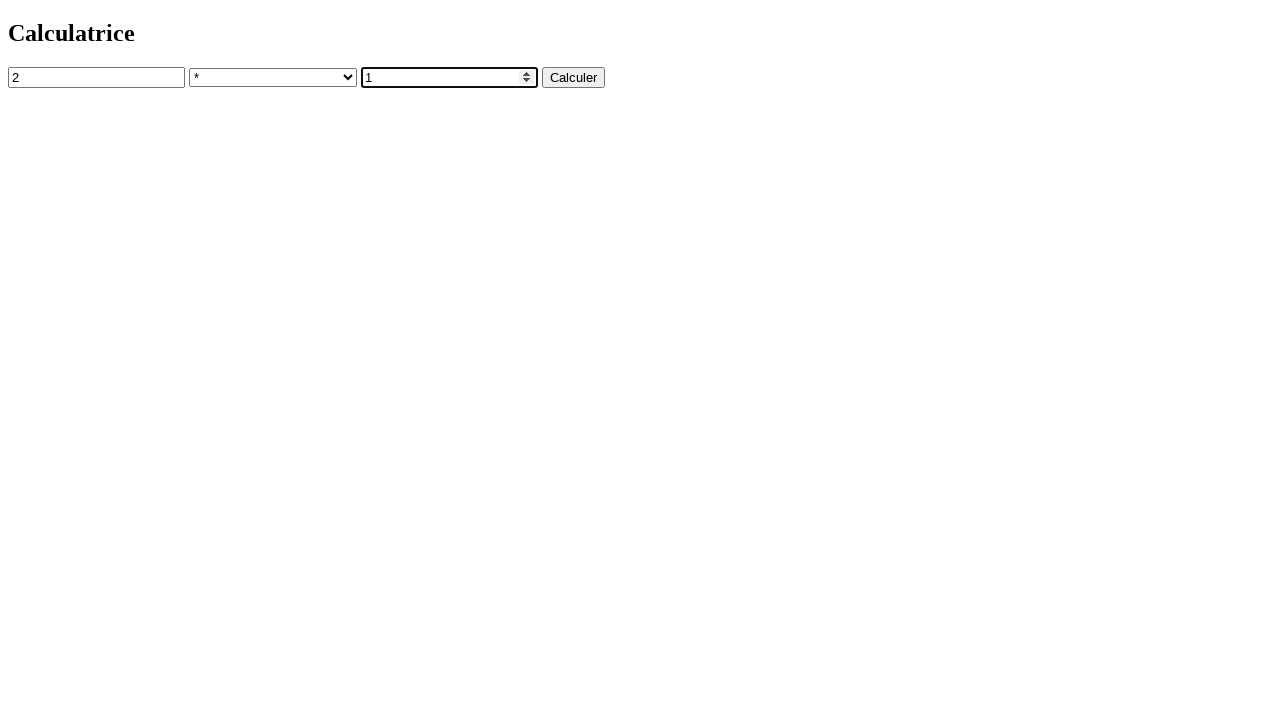

Clicked calculate button at (574, 77) on button
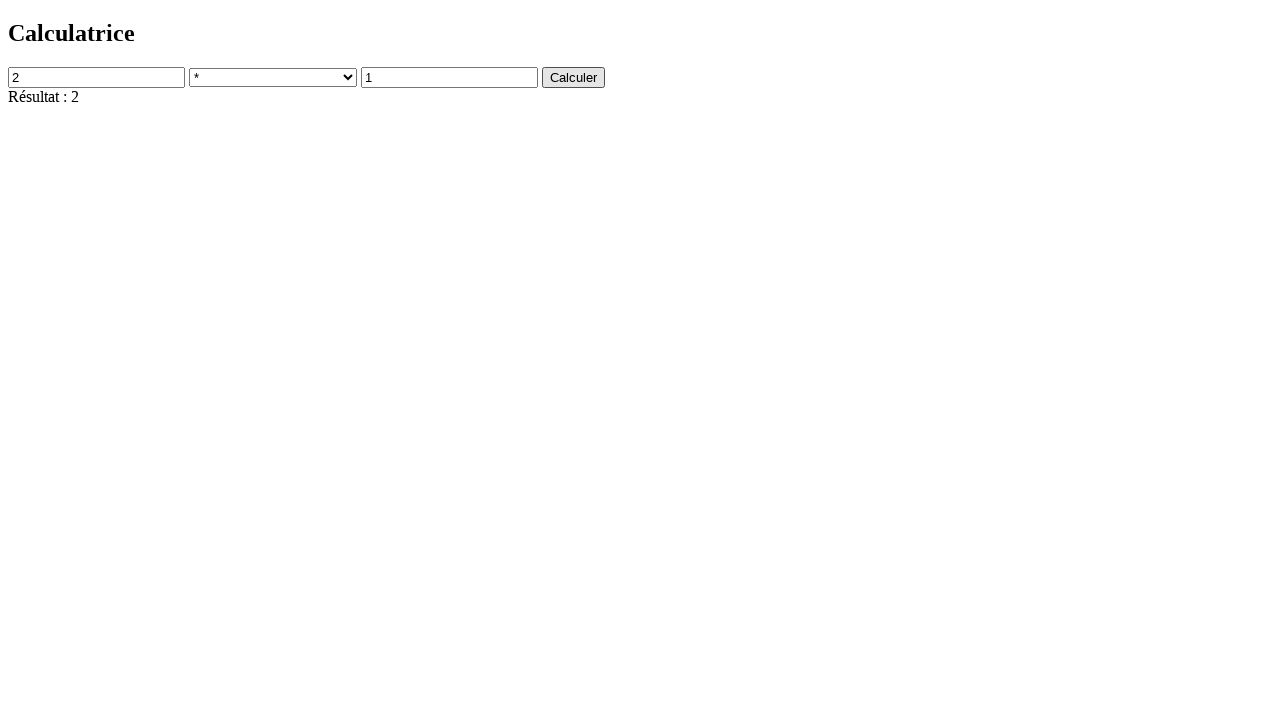

Result field became visible
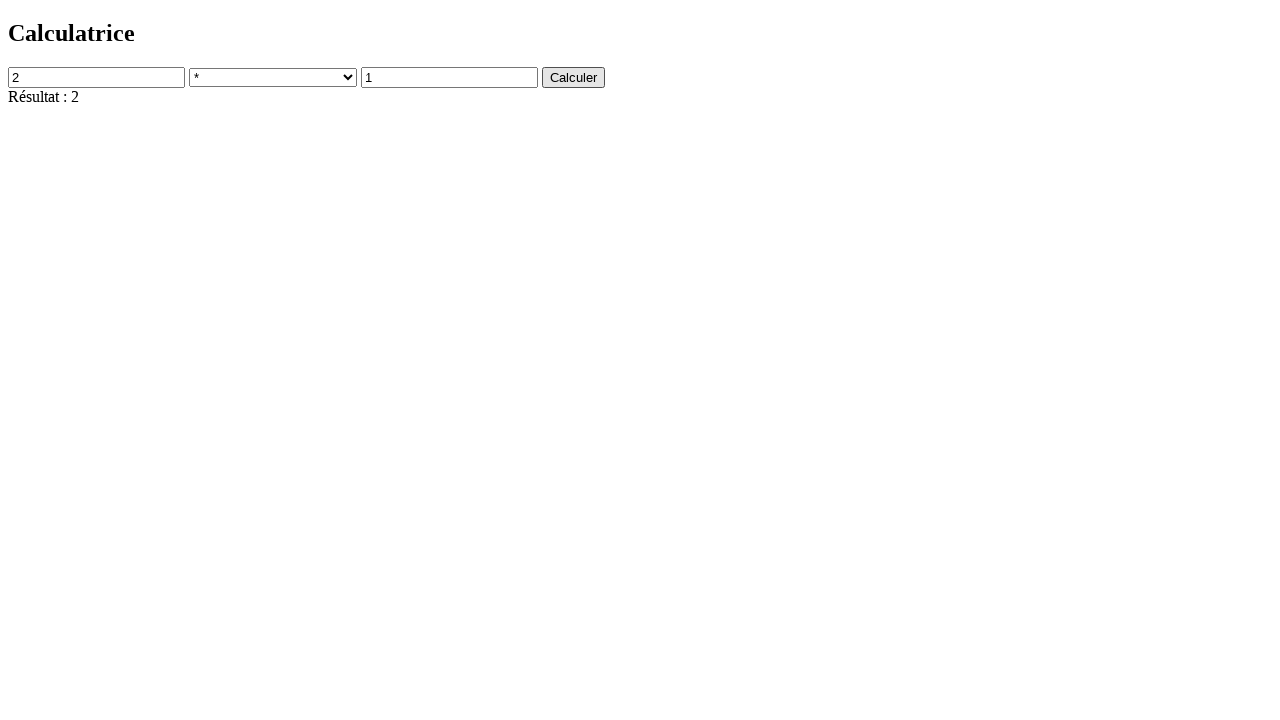

Clicked on result field at (640, 97) on #result
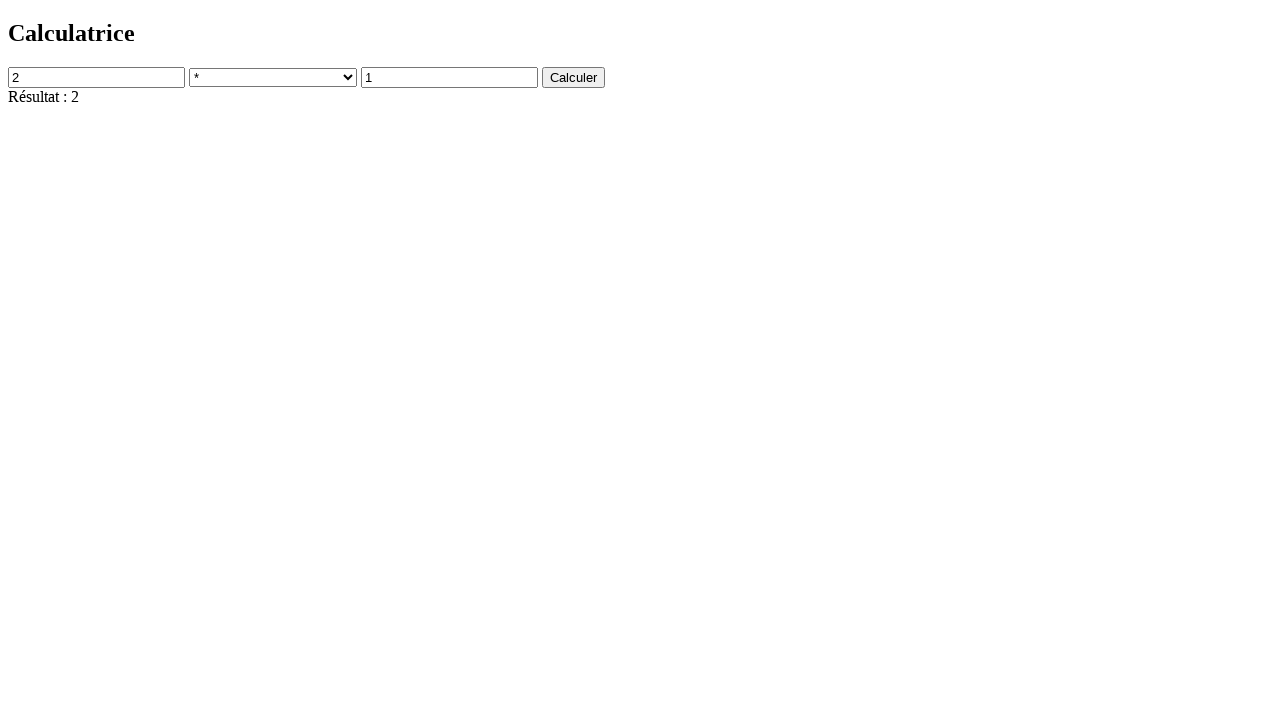

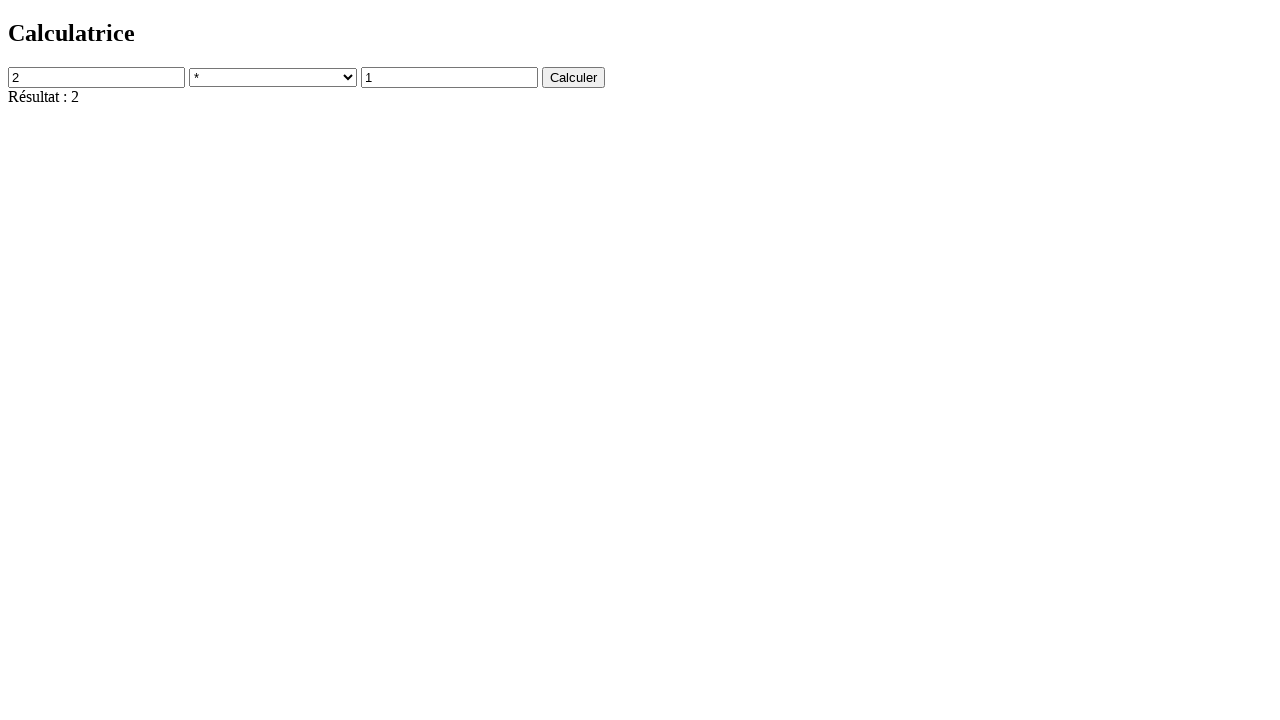